Tests navigation to the Buttons page by clicking on the Buttons menu item and verifying the Click Me button is present

Starting URL: https://demoqa.com/elements

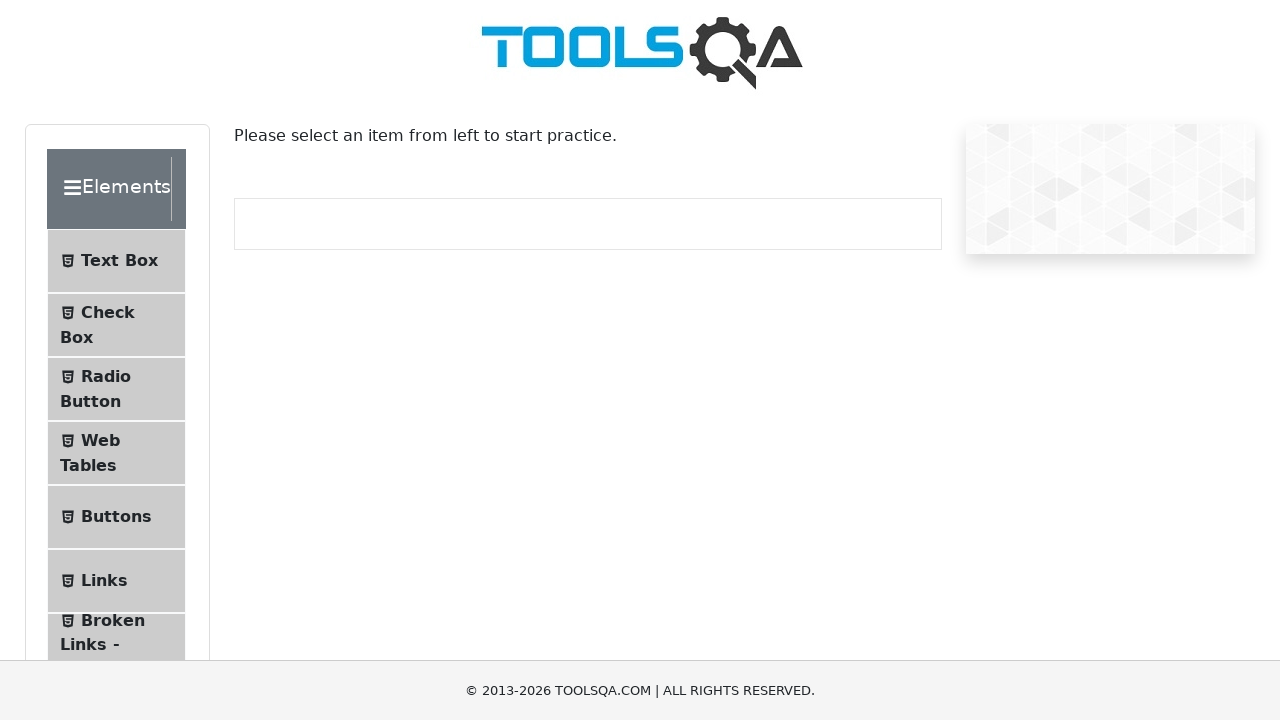

Clicked on the Buttons menu item at (116, 517) on text=Buttons
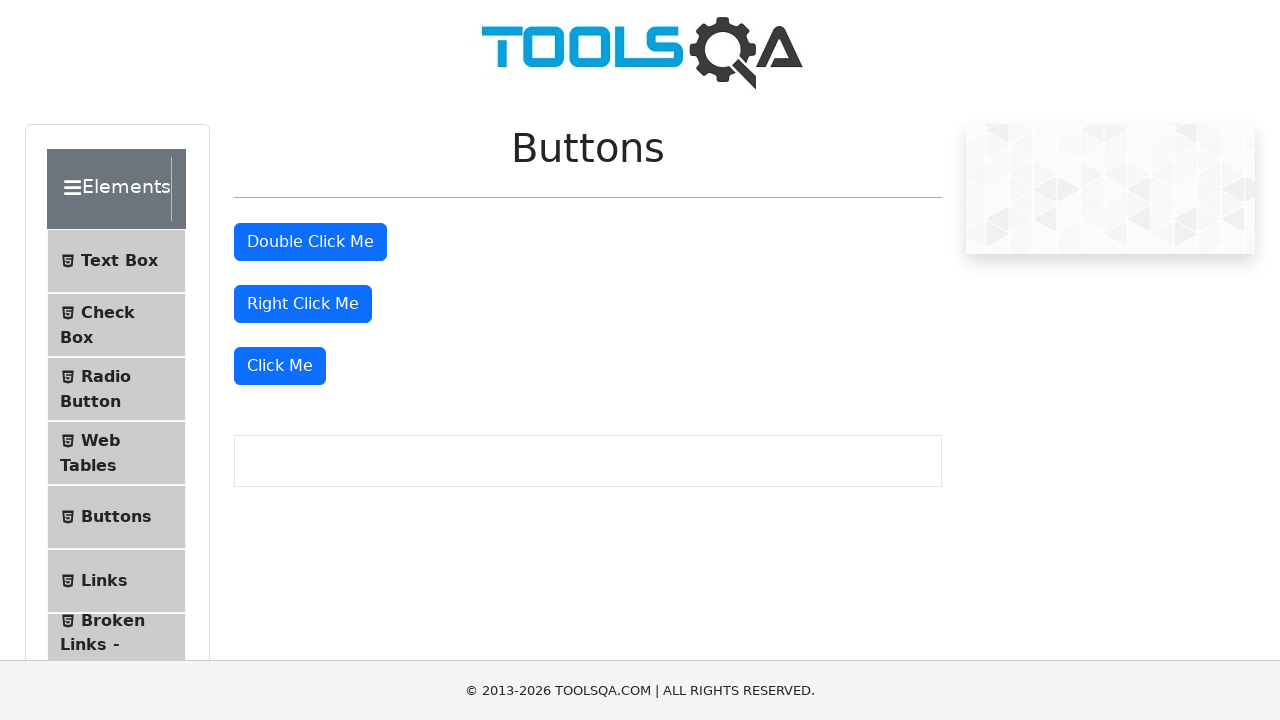

Navigation to Buttons page completed
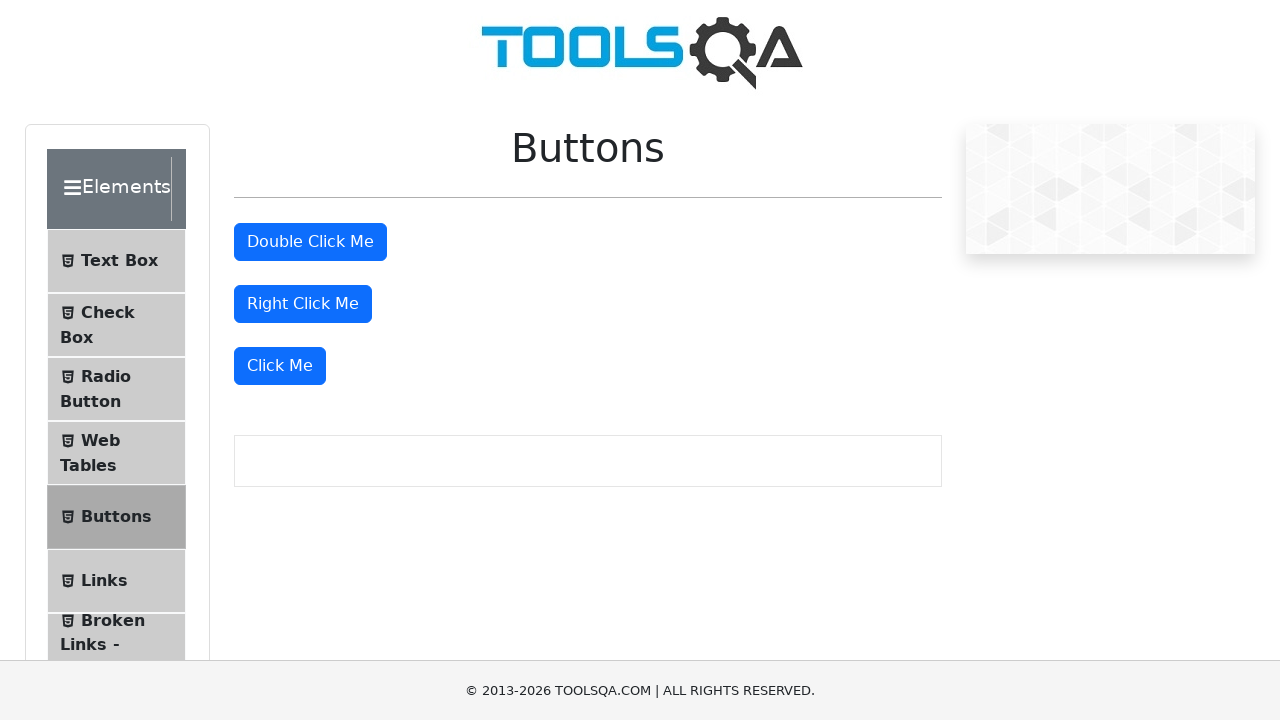

Verified URL is https://demoqa.com/buttons
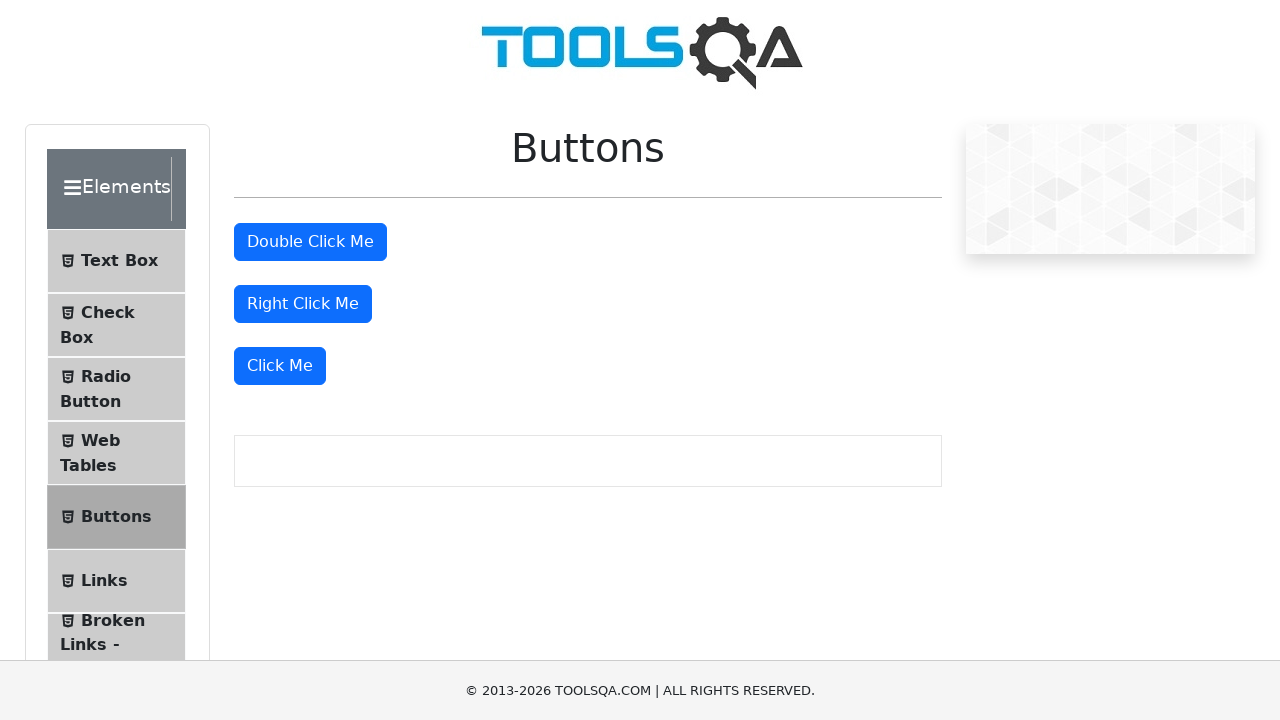

Located the Click Me button element
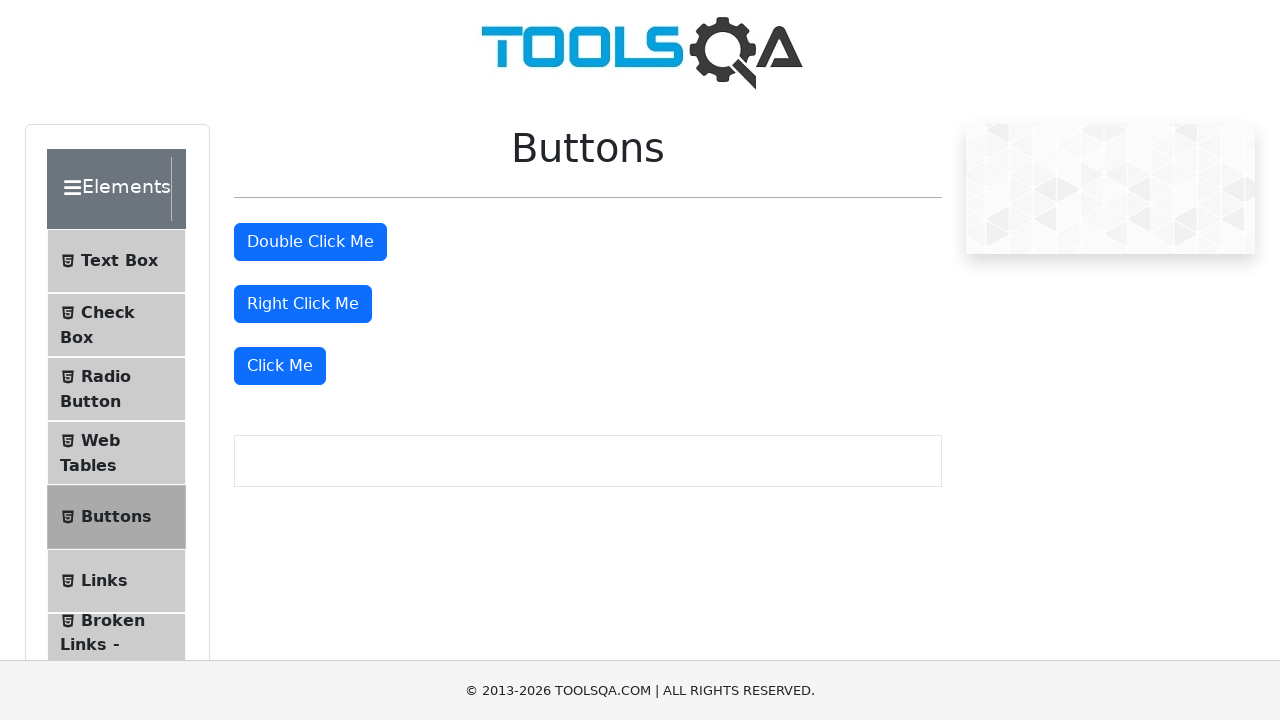

Click Me button is now visible
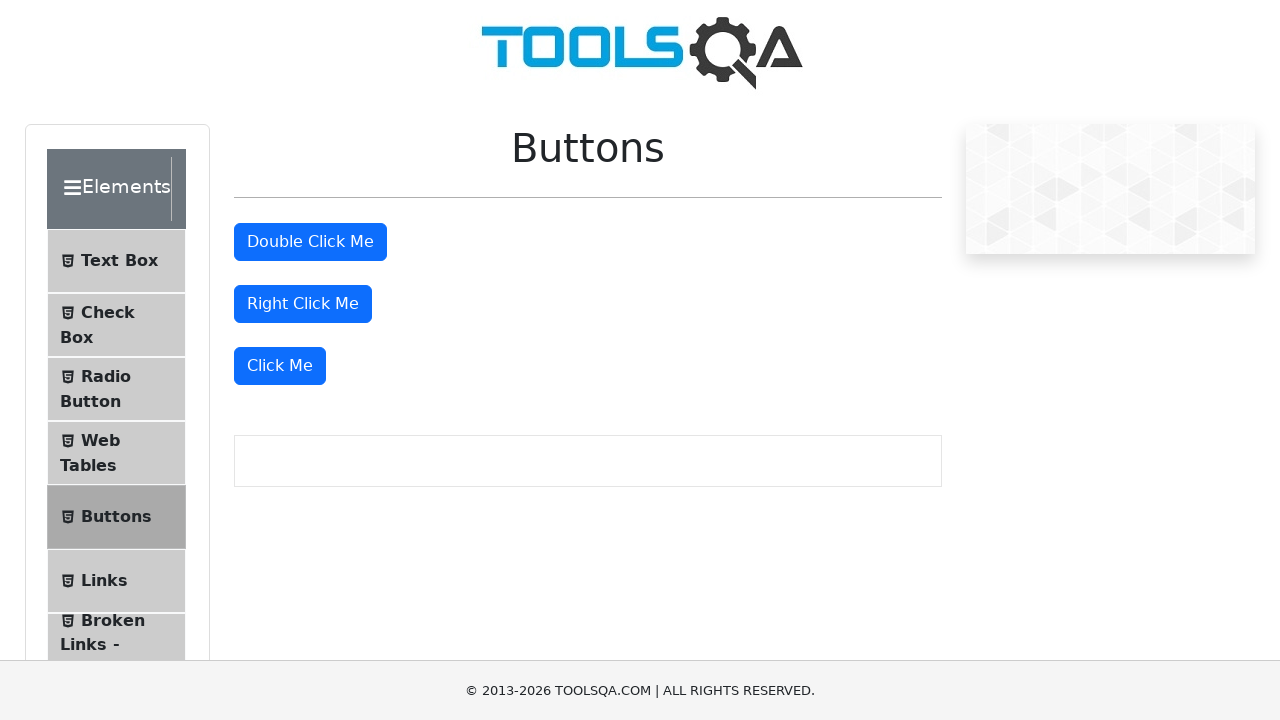

Verified Click Me button text content is correct
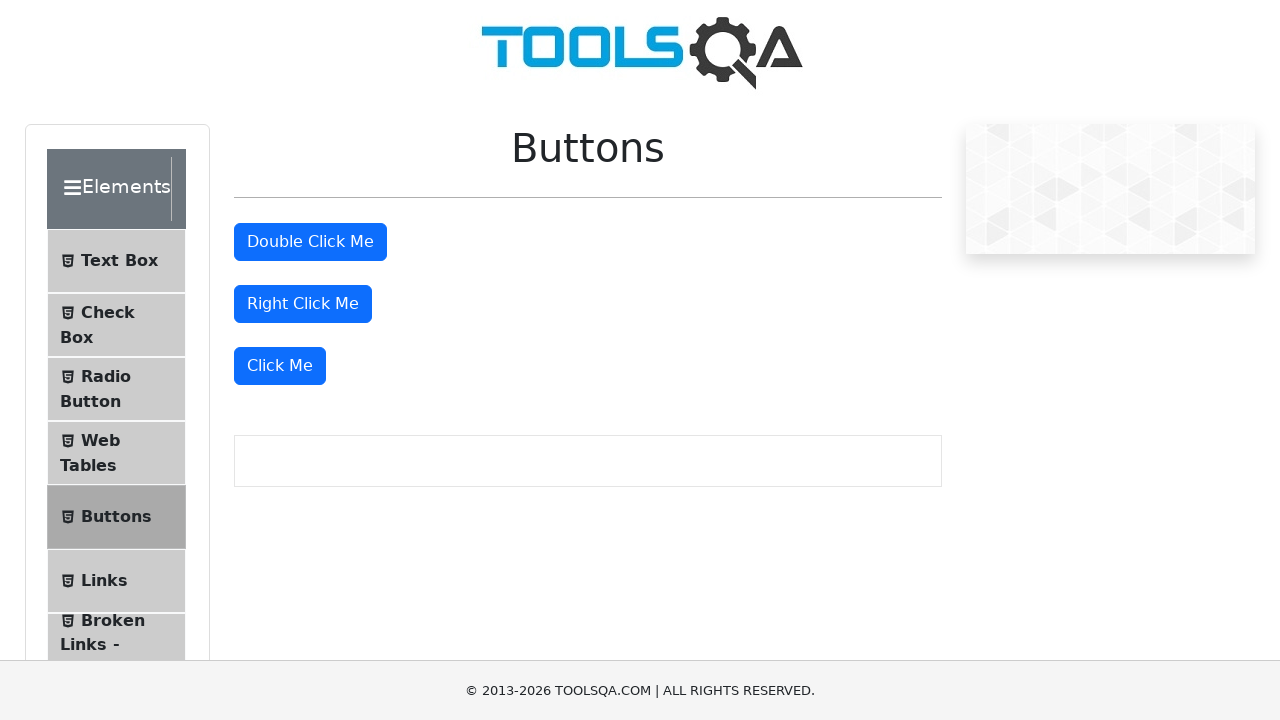

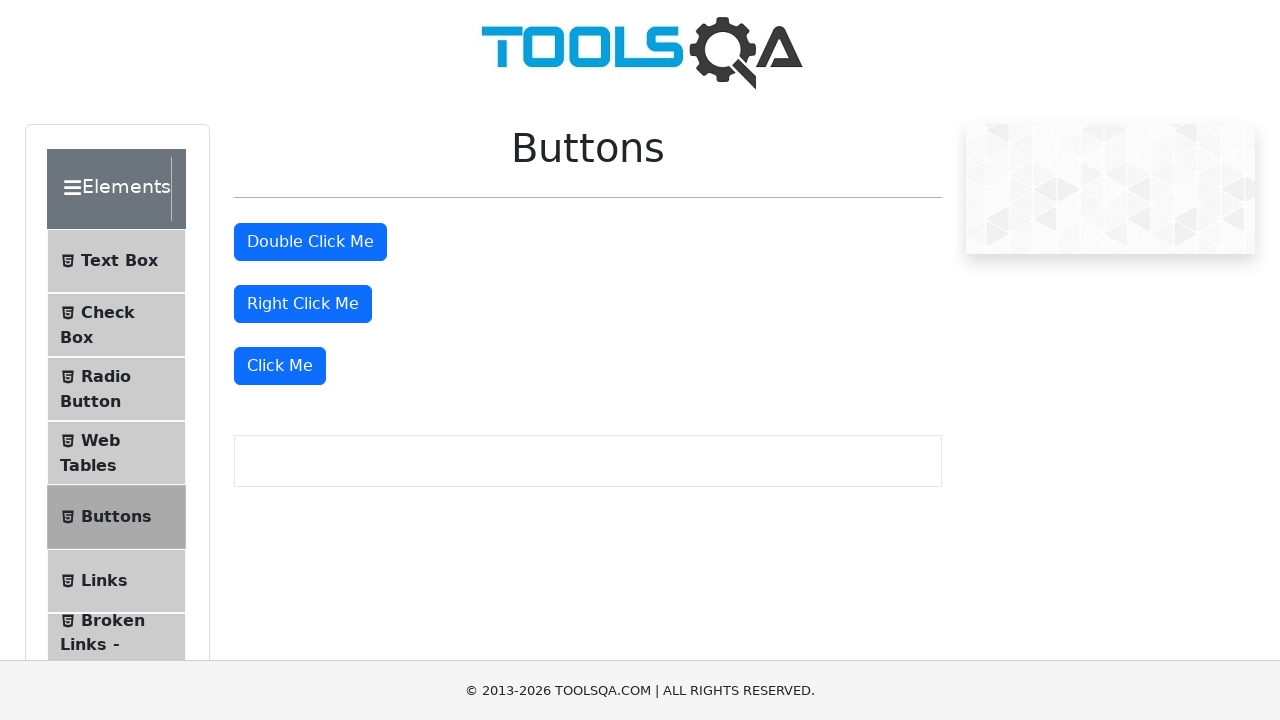